Tests sorting the Due column in descending order by clicking the column header twice and verifying the values are sorted in reverse order.

Starting URL: http://the-internet.herokuapp.com/tables

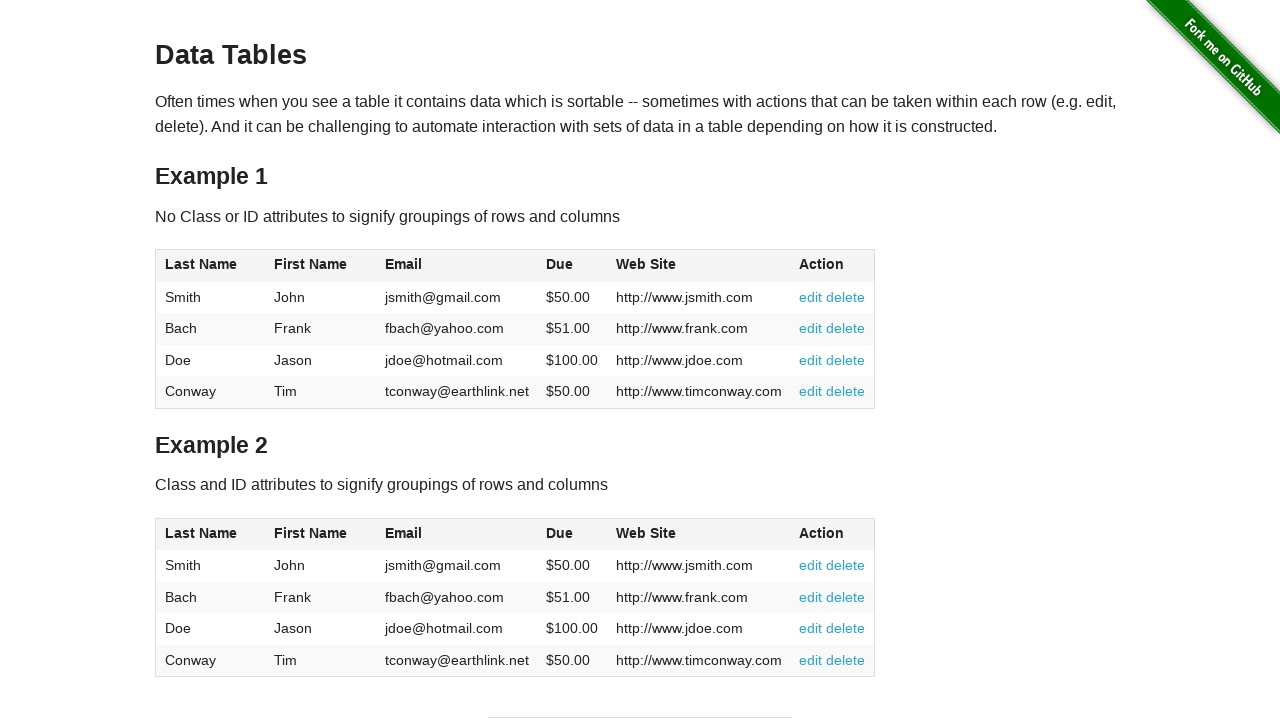

Clicked Due column header (4th column) for first time to sort ascending at (572, 266) on #table1 thead tr th:nth-child(4)
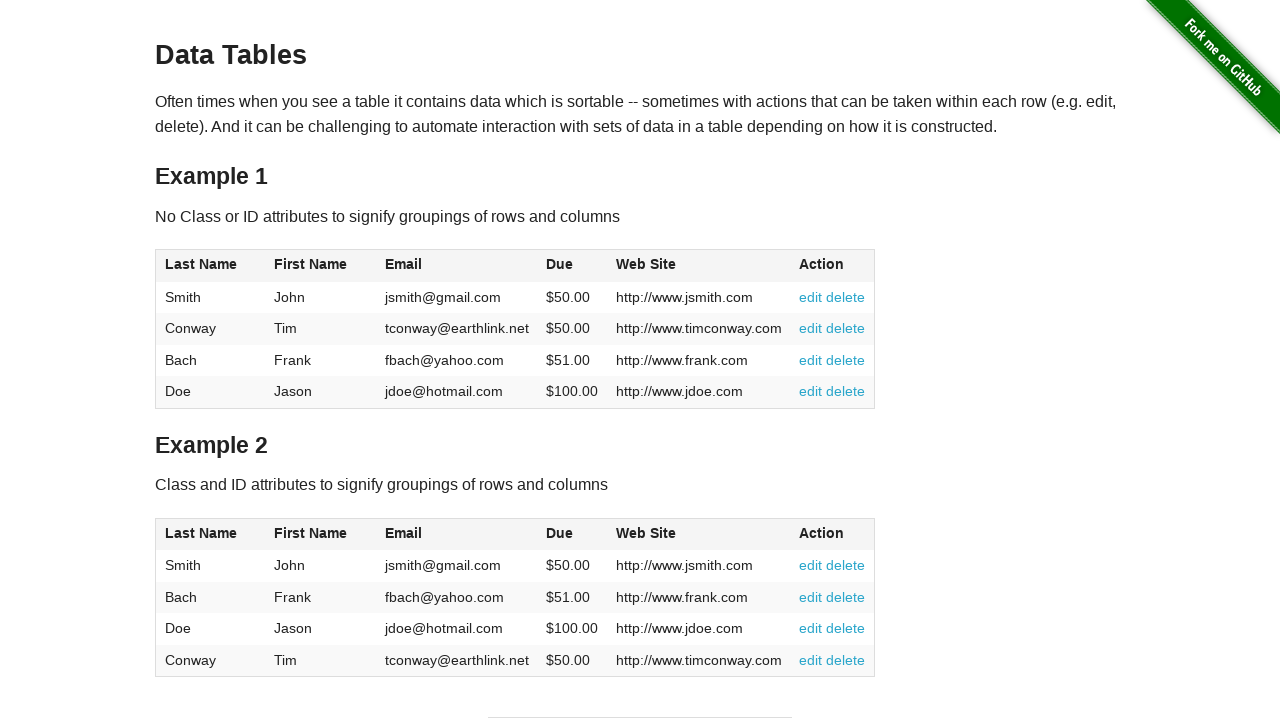

Clicked Due column header again to sort in descending order at (572, 266) on #table1 thead tr th:nth-child(4)
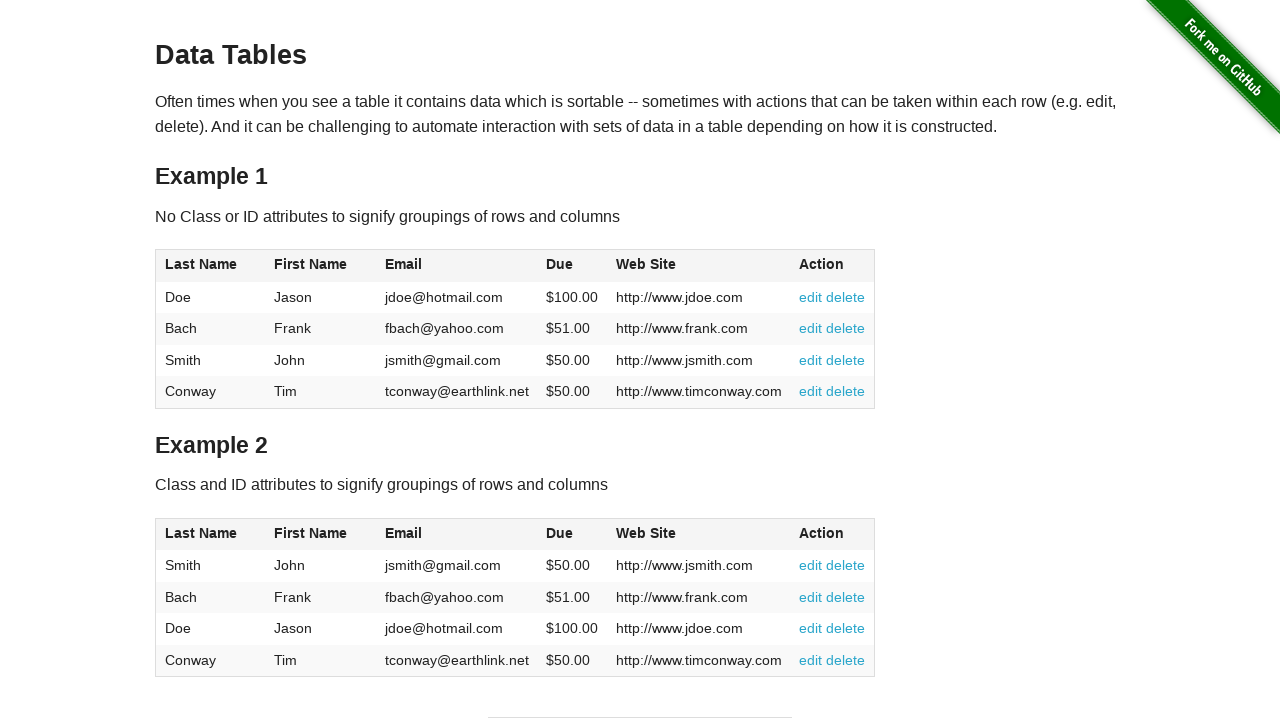

Waited for Due column data to load in table body
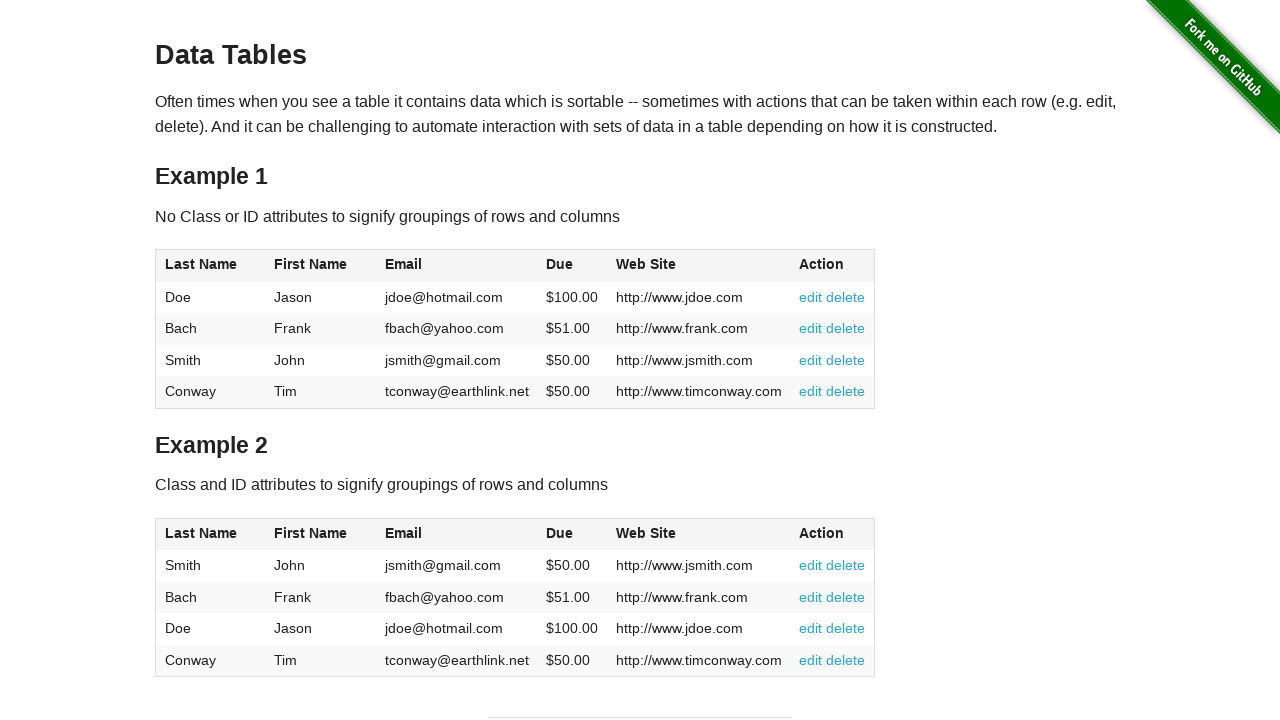

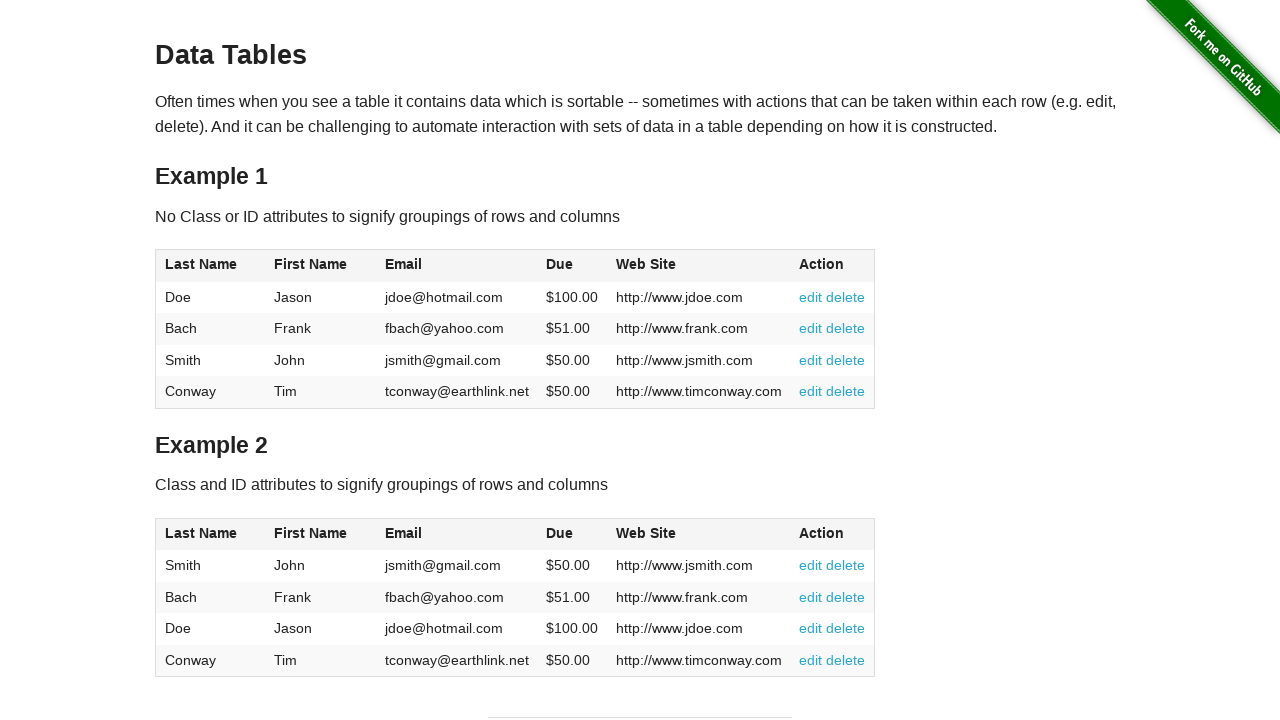